Tests getting input values and attributes from form fields, and clearing an input field

Starting URL: https://letcode.in/edit

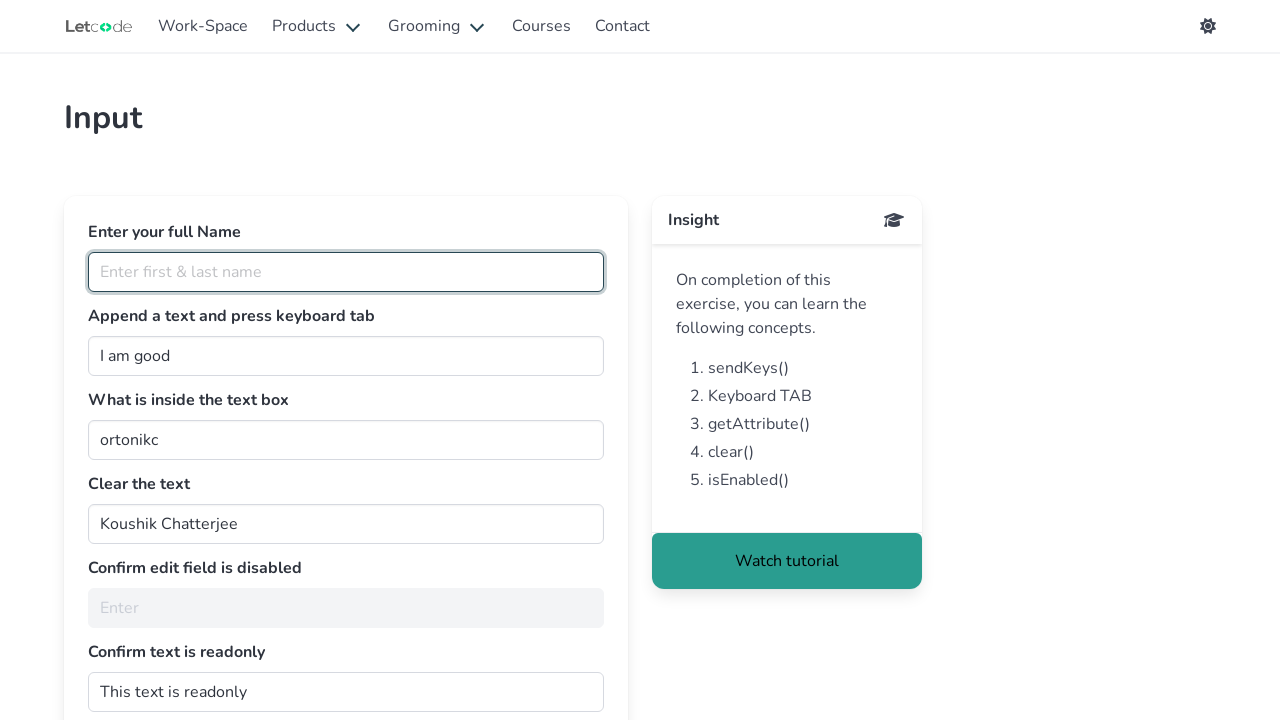

Retrieved input value from #getMe field
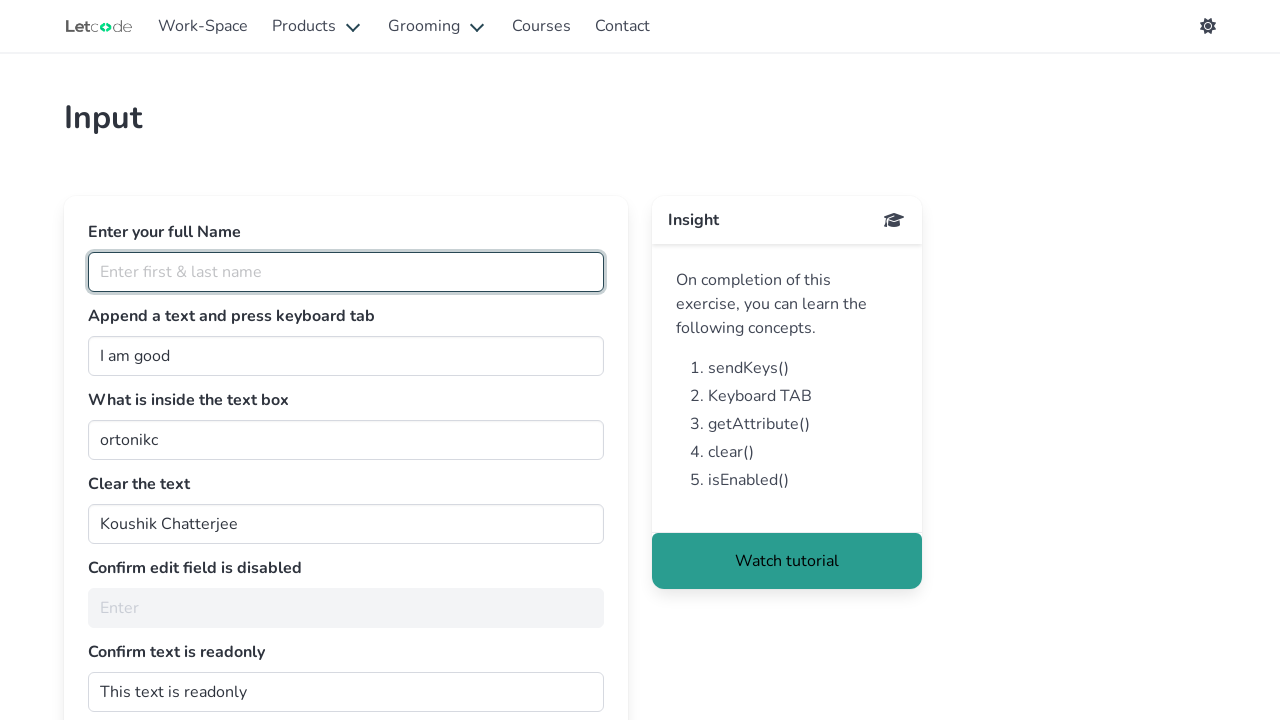

Retrieved placeholder attribute from #fullName field
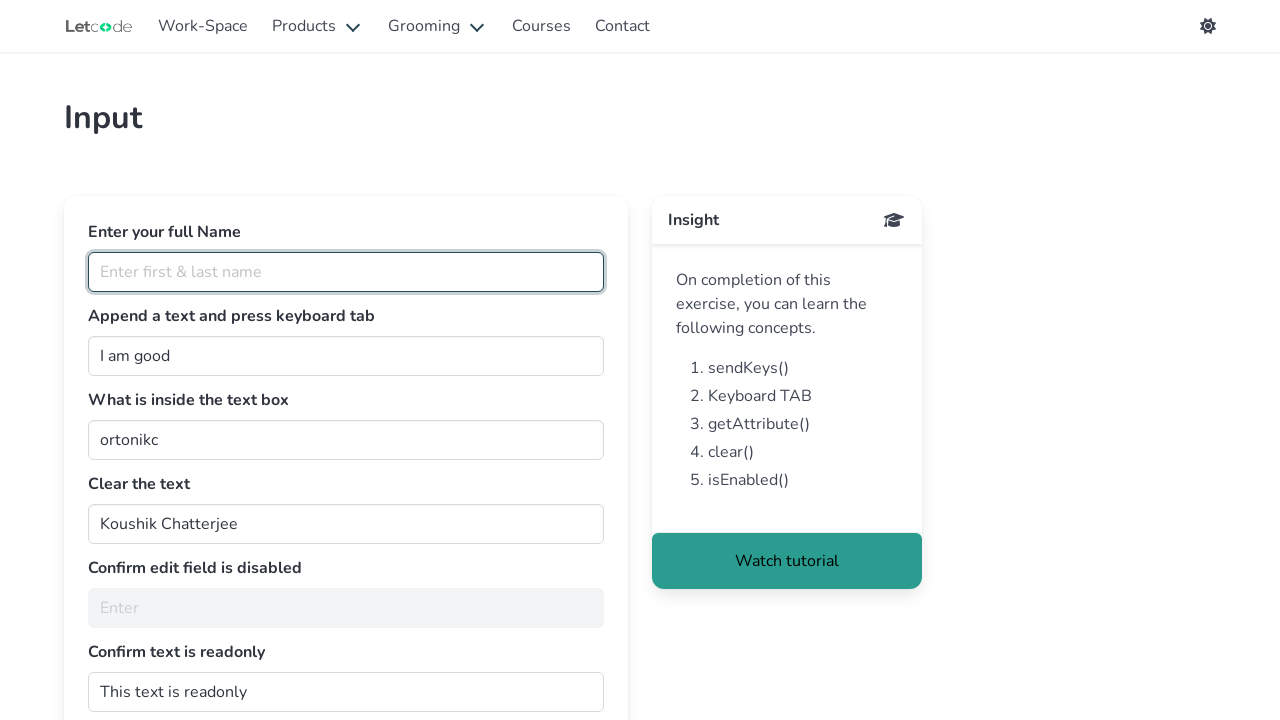

Cleared the #clearMe input field on #clearMe
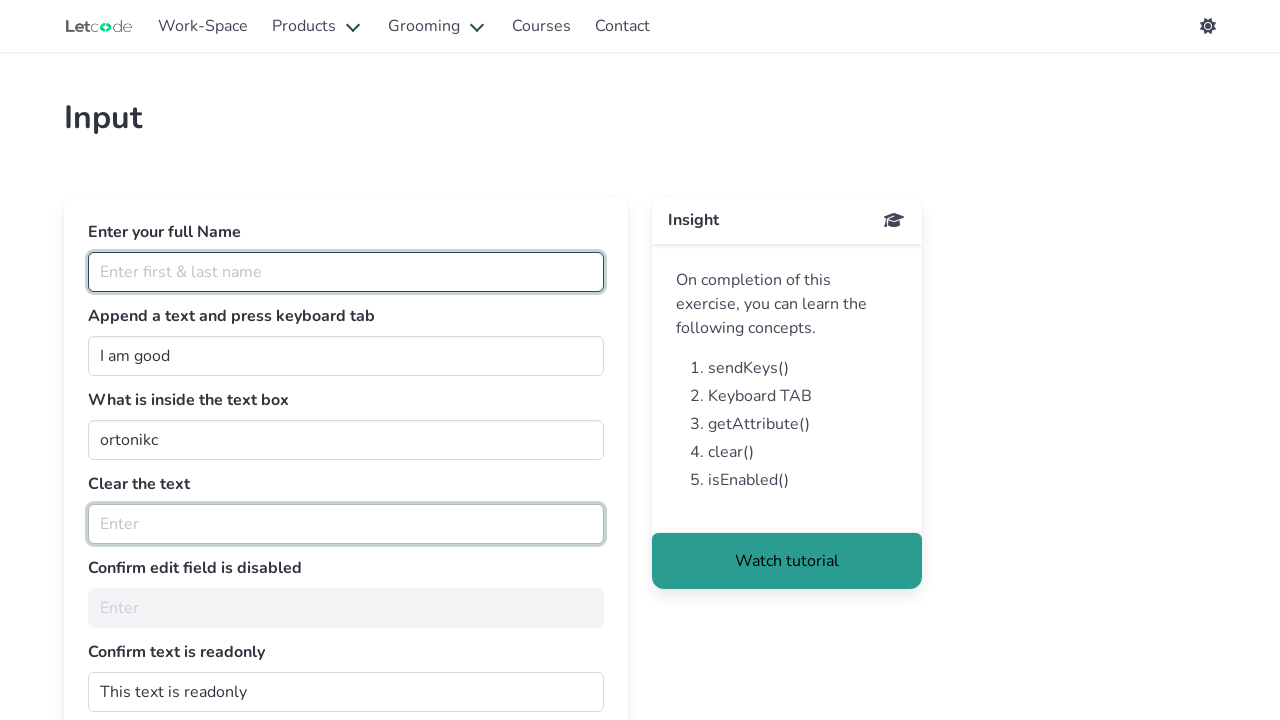

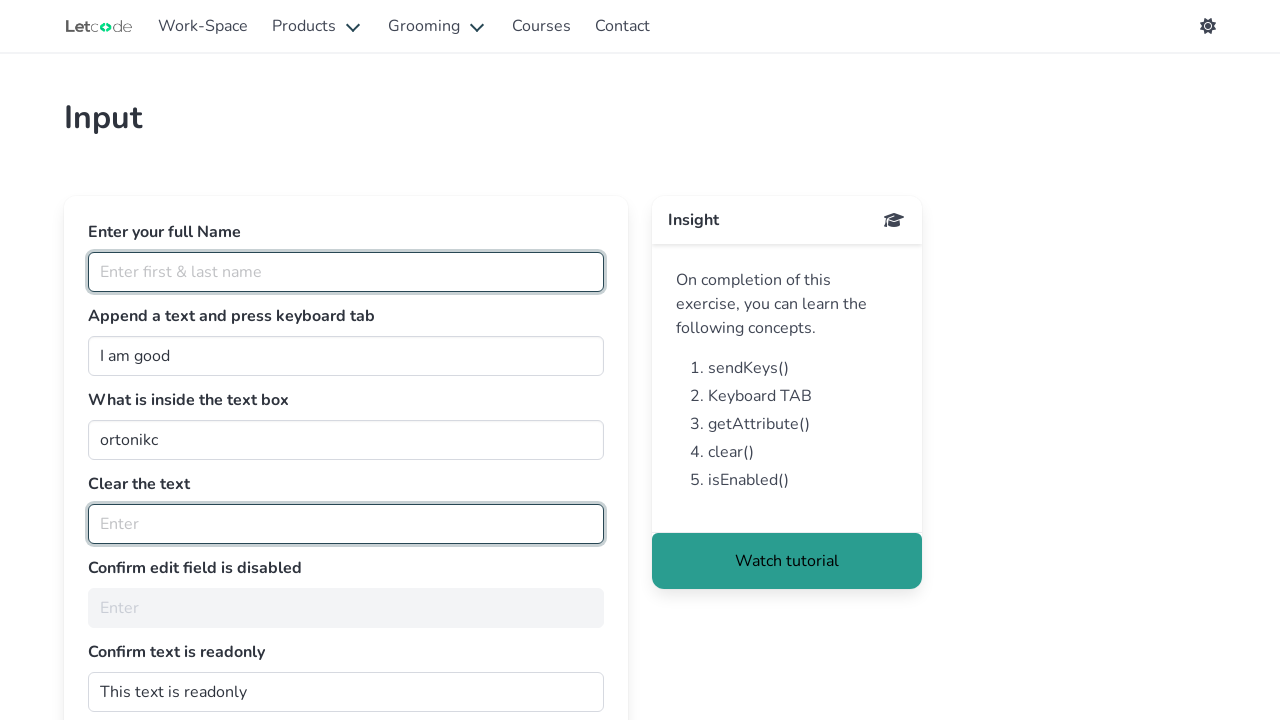